Tests homepage by verifying header elements, logo, title text, and spotlight sections are present, then clicks the Join Us link

Starting URL: https://carlosyaelcervantesrojas.github.io/cse270-teton/

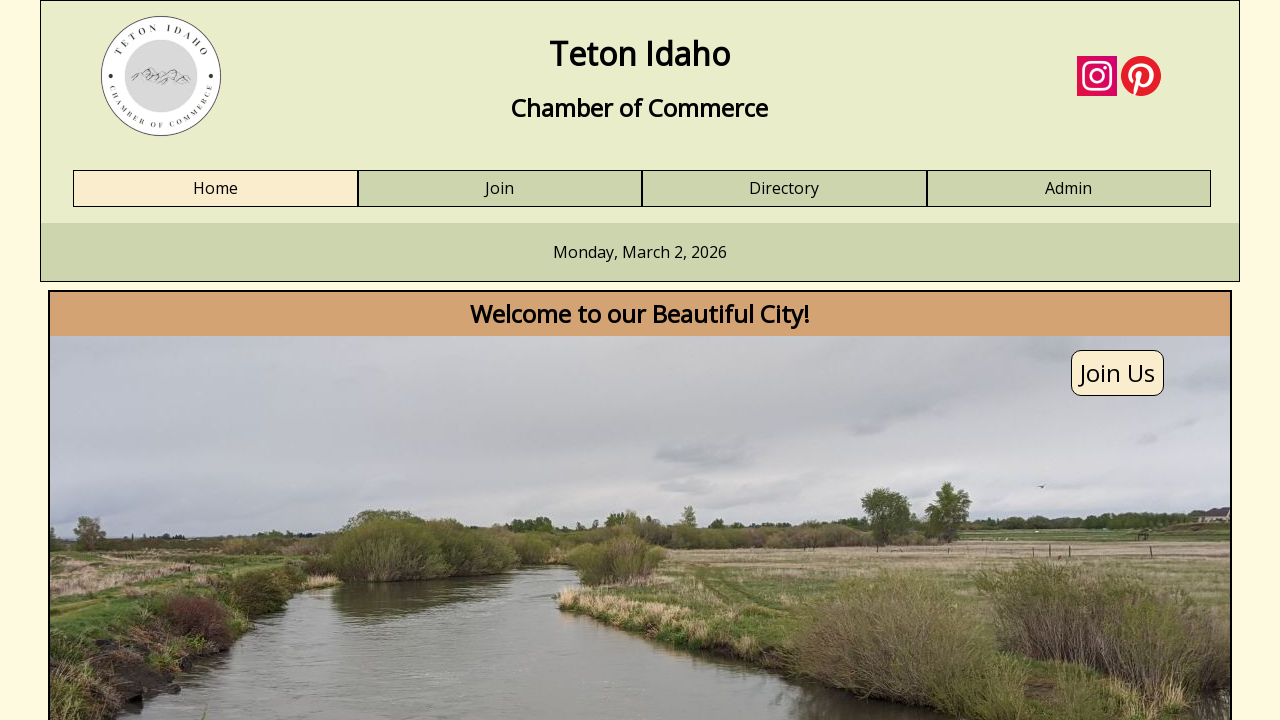

Header logo image loaded
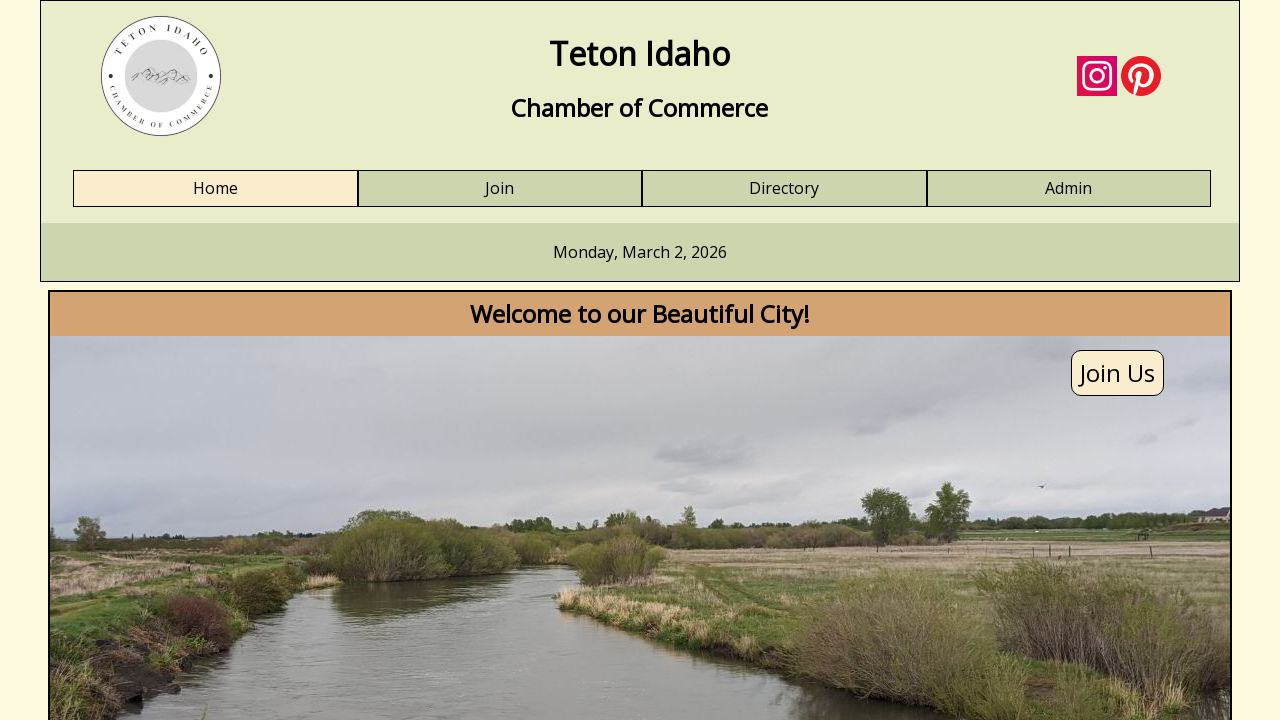

Header h1 title element loaded
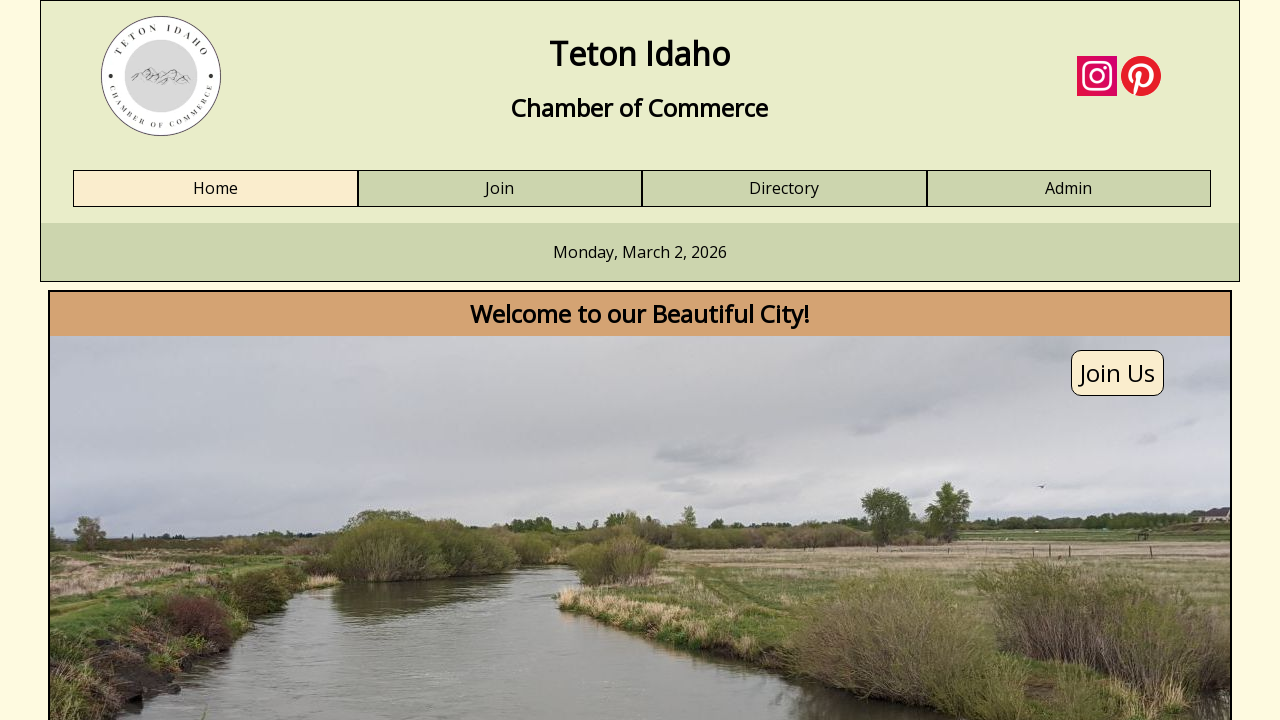

Header h2 title element loaded
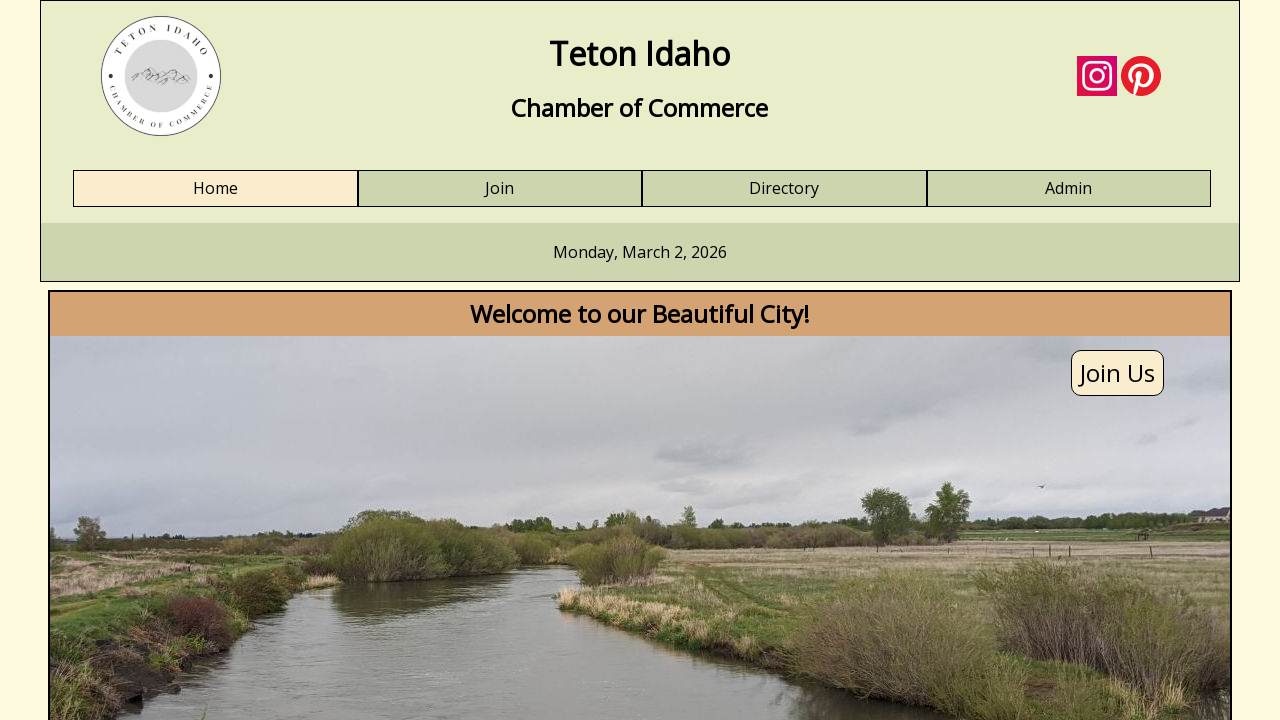

Spotlight 1 h4 heading loaded
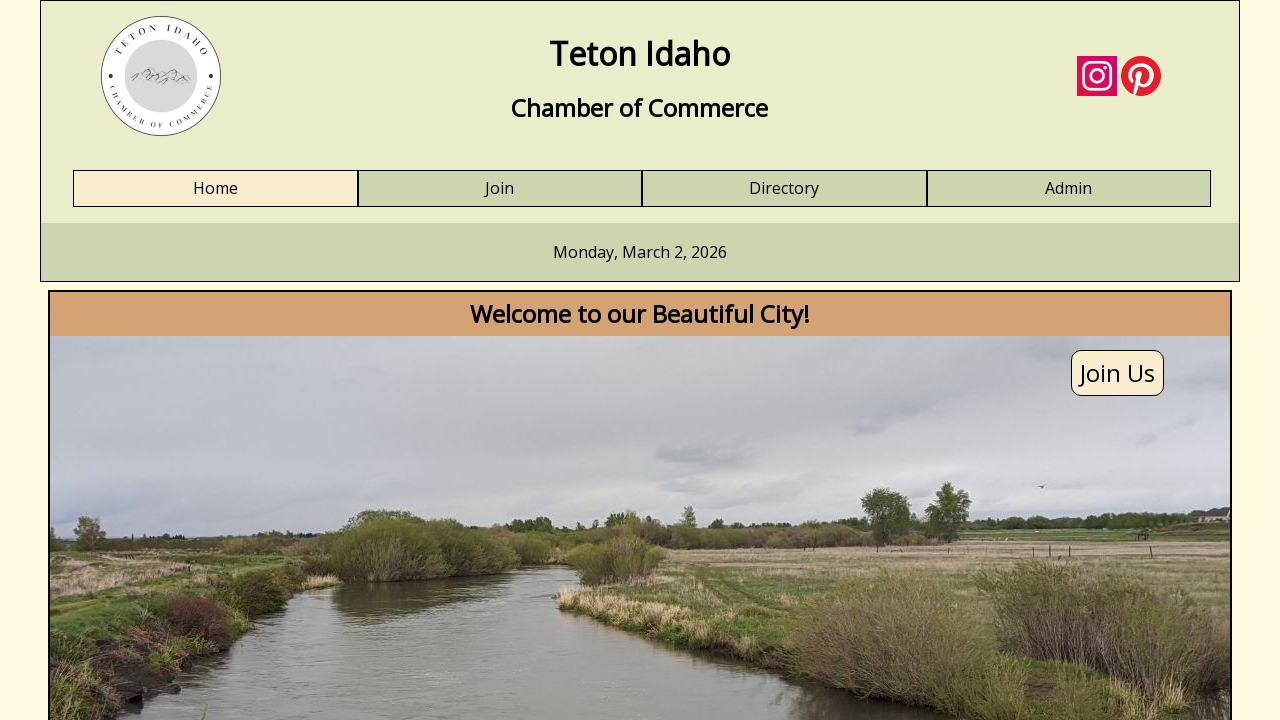

Spotlight 2 h4 heading loaded
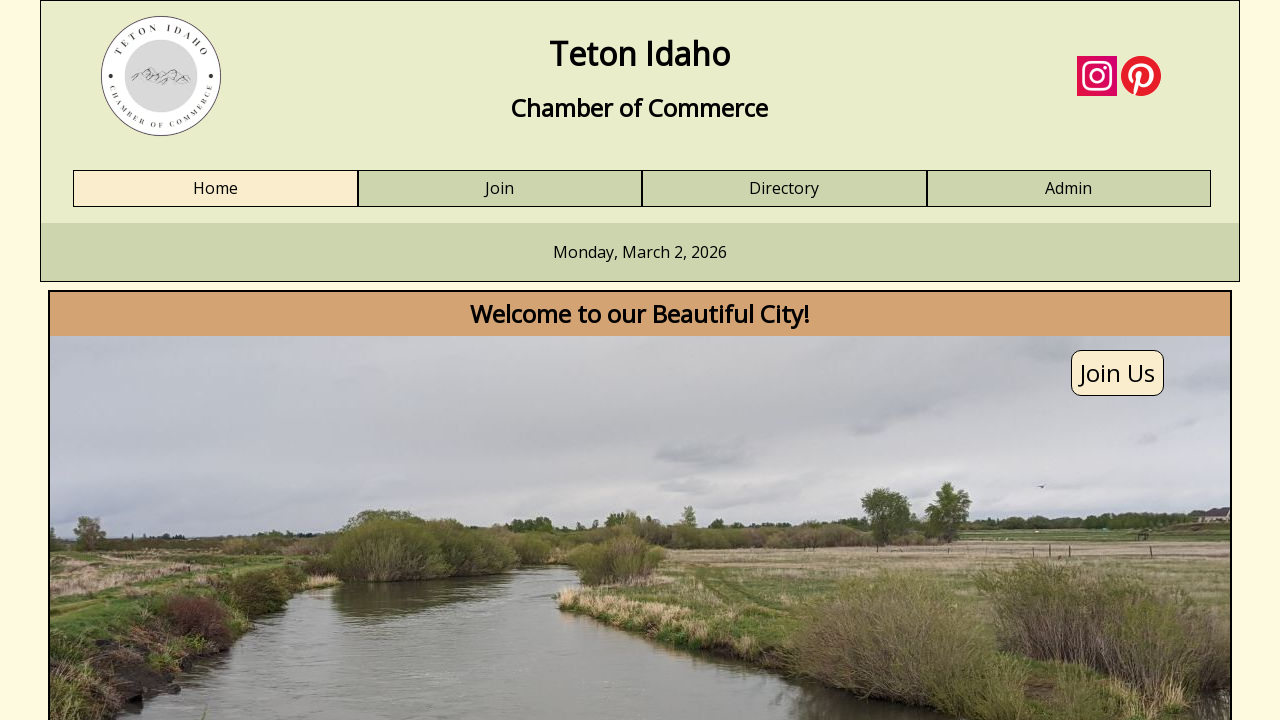

Clicked Join Us link at (1118, 373) on a:has-text('Join Us')
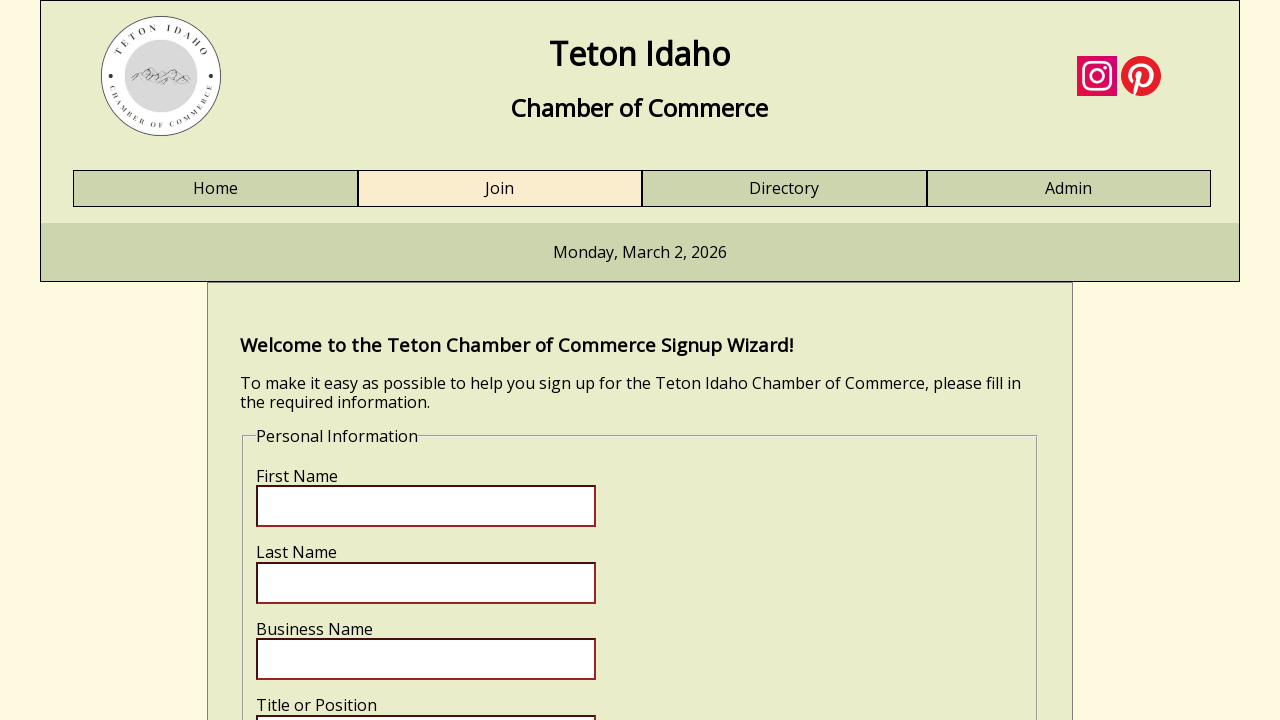

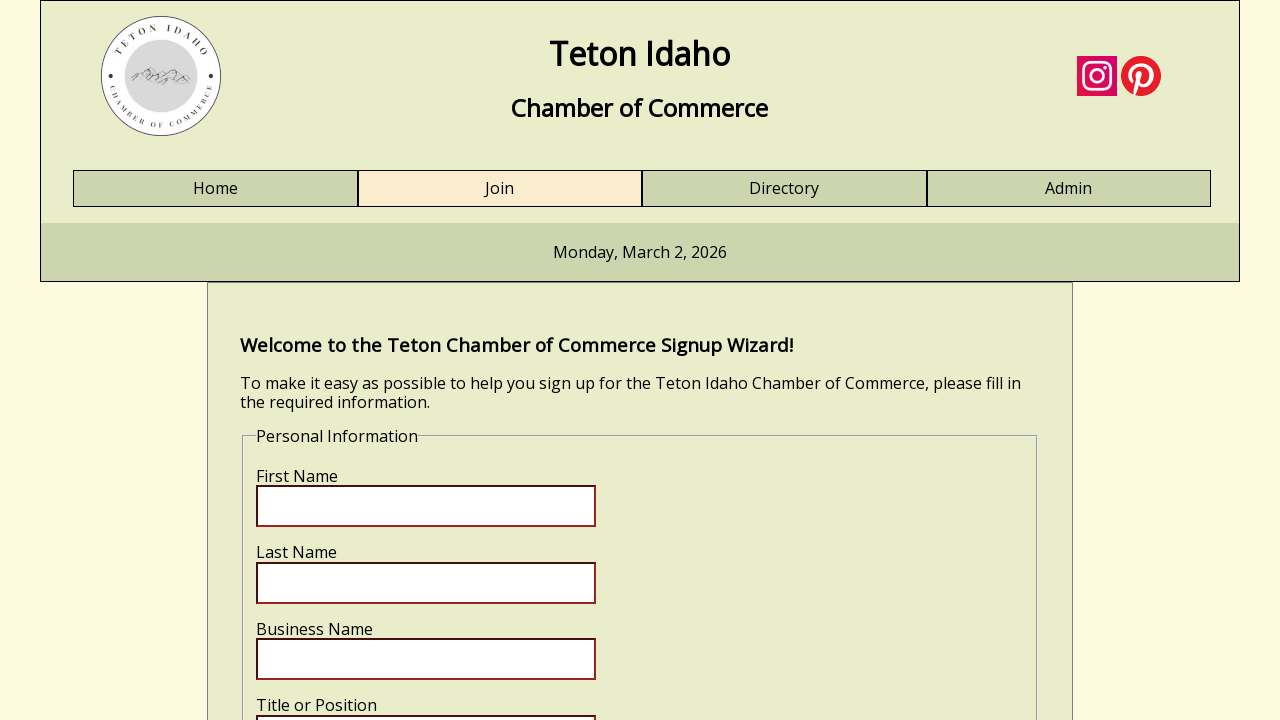